Tests dropdown functionality by iterating through options, clicking on "Option 1", and verifying it was selected

Starting URL: http://the-internet.herokuapp.com/dropdown

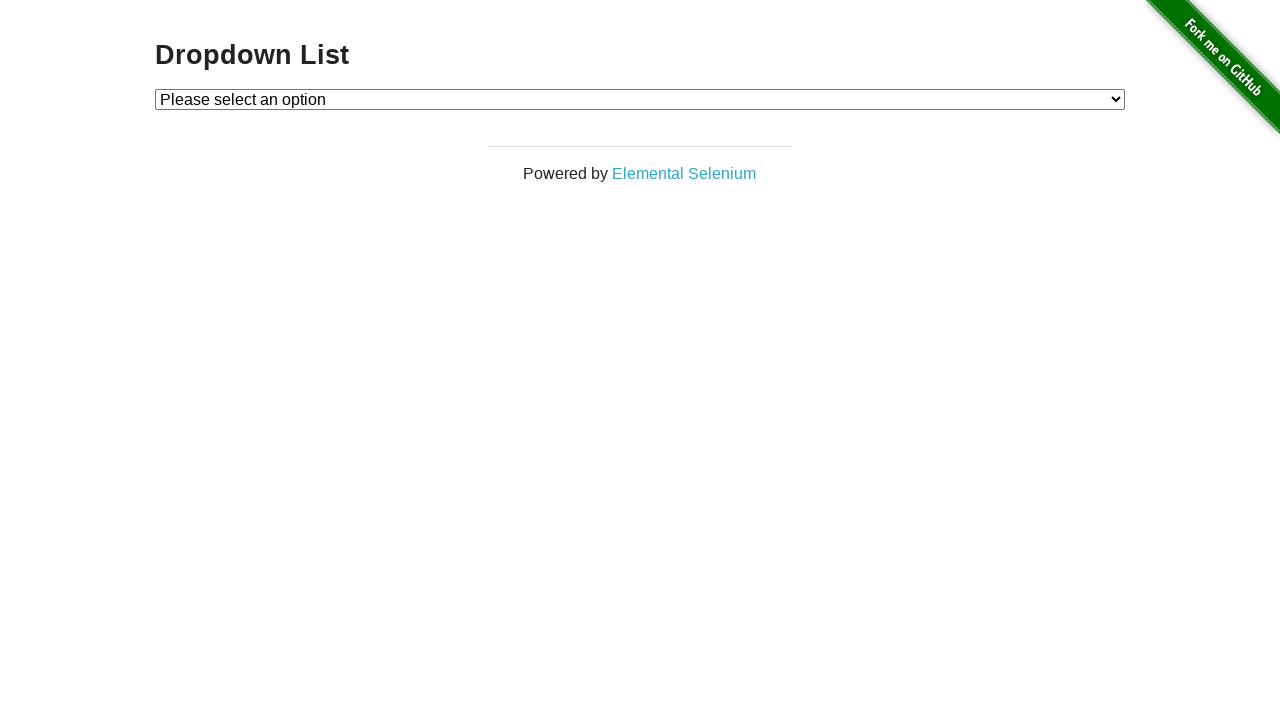

Located dropdown element with id 'dropdown'
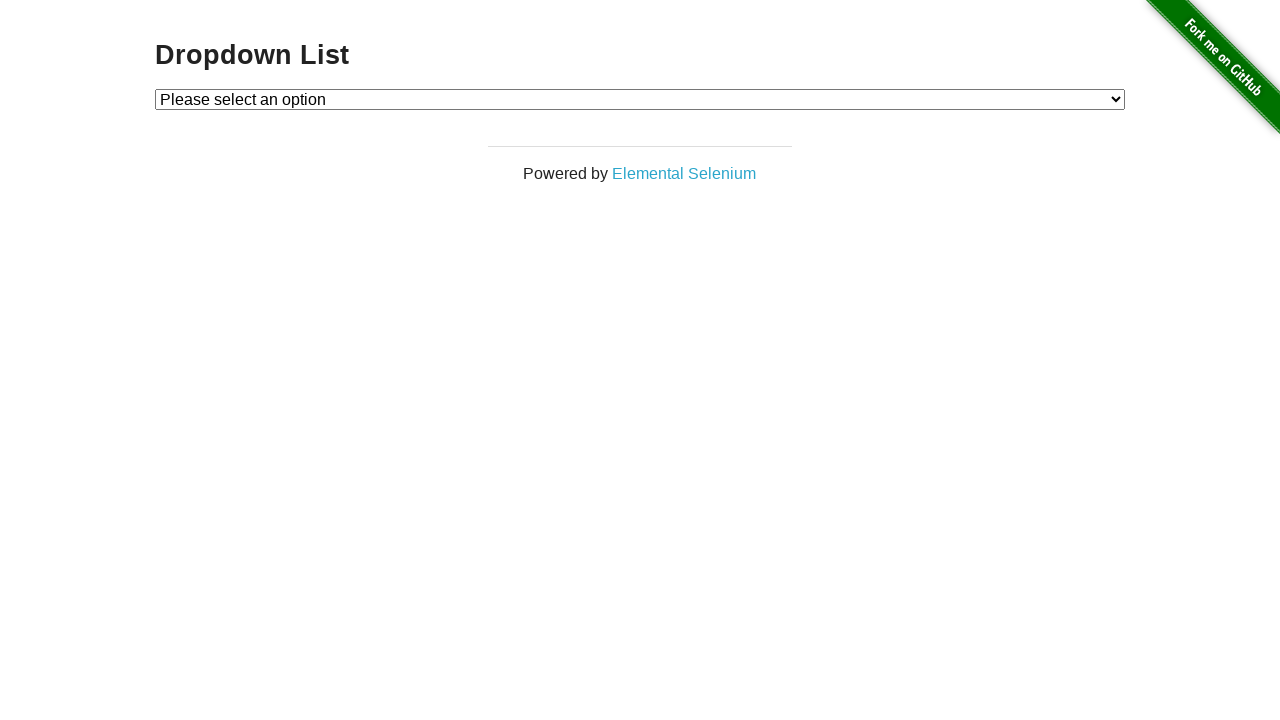

Selected 'Option 1' from dropdown on #dropdown
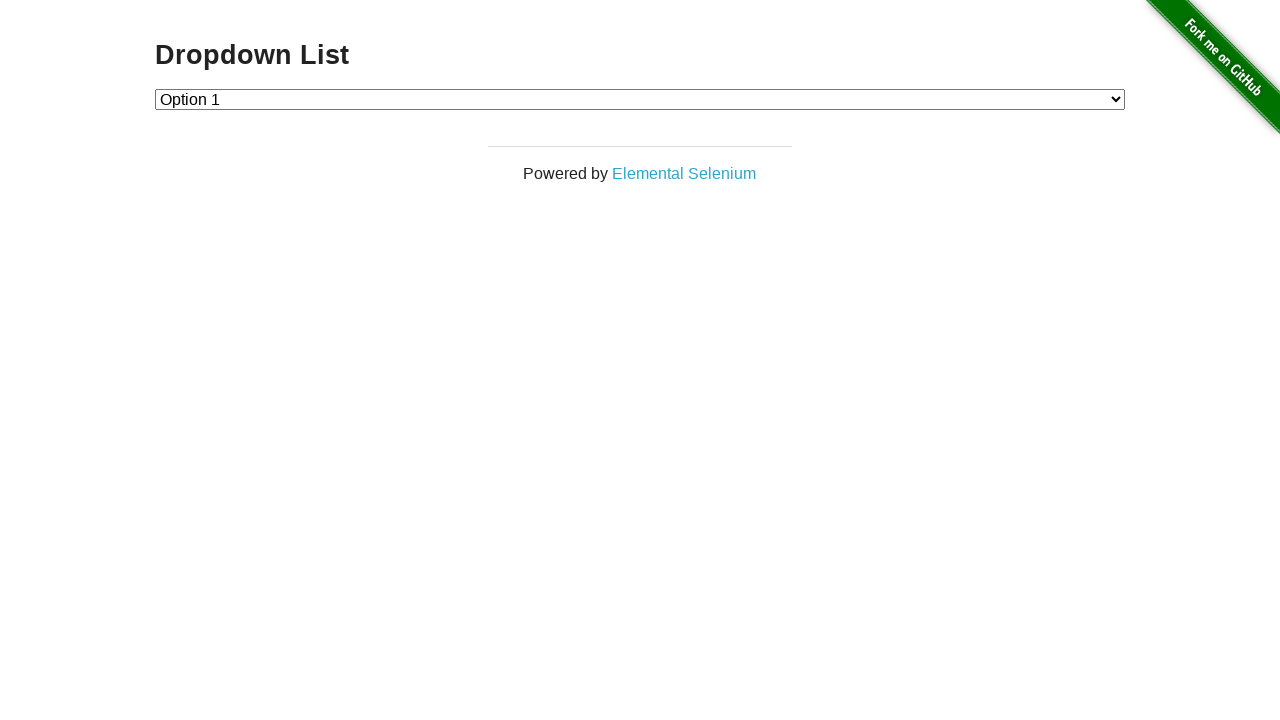

Retrieved selected dropdown value
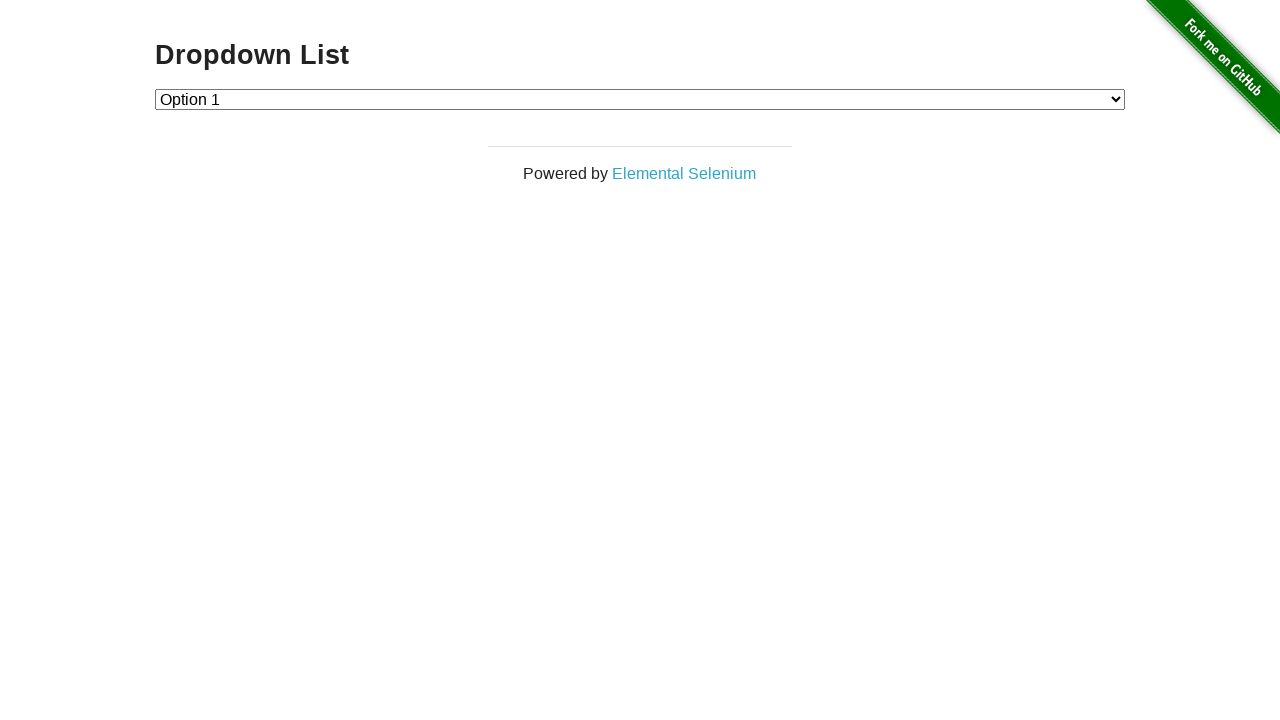

Verified that dropdown selection is '1' (Option 1)
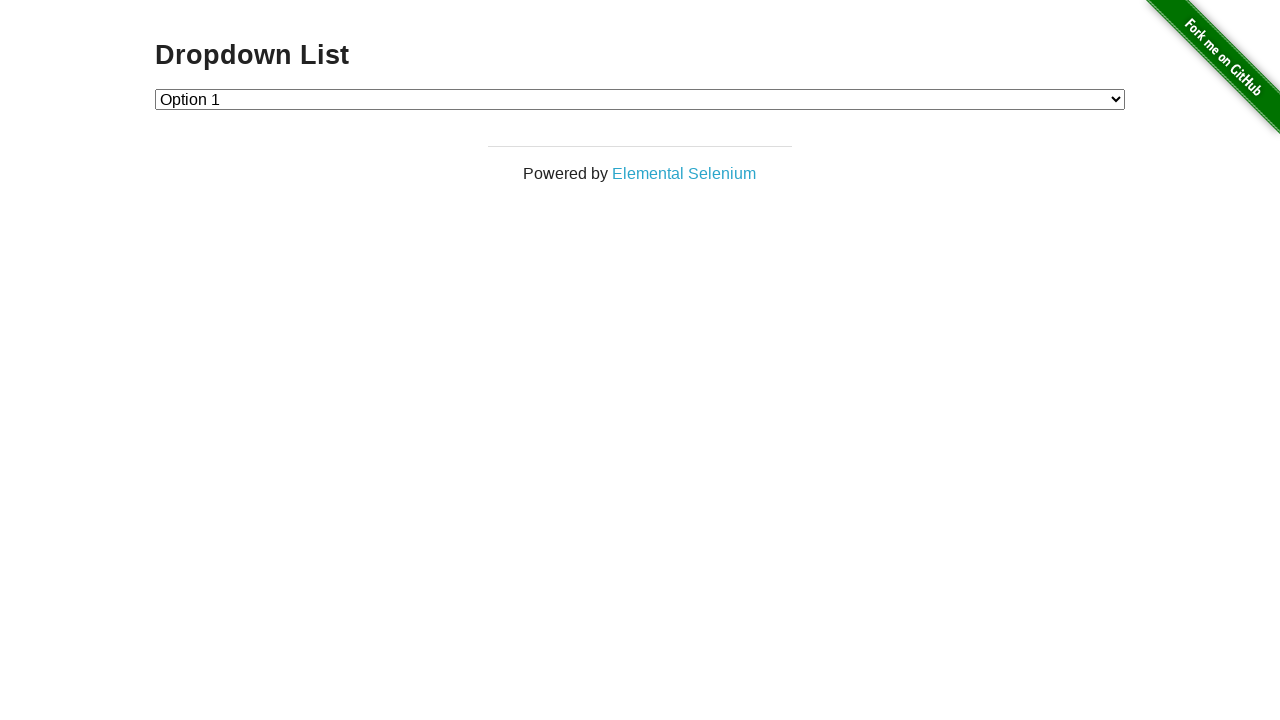

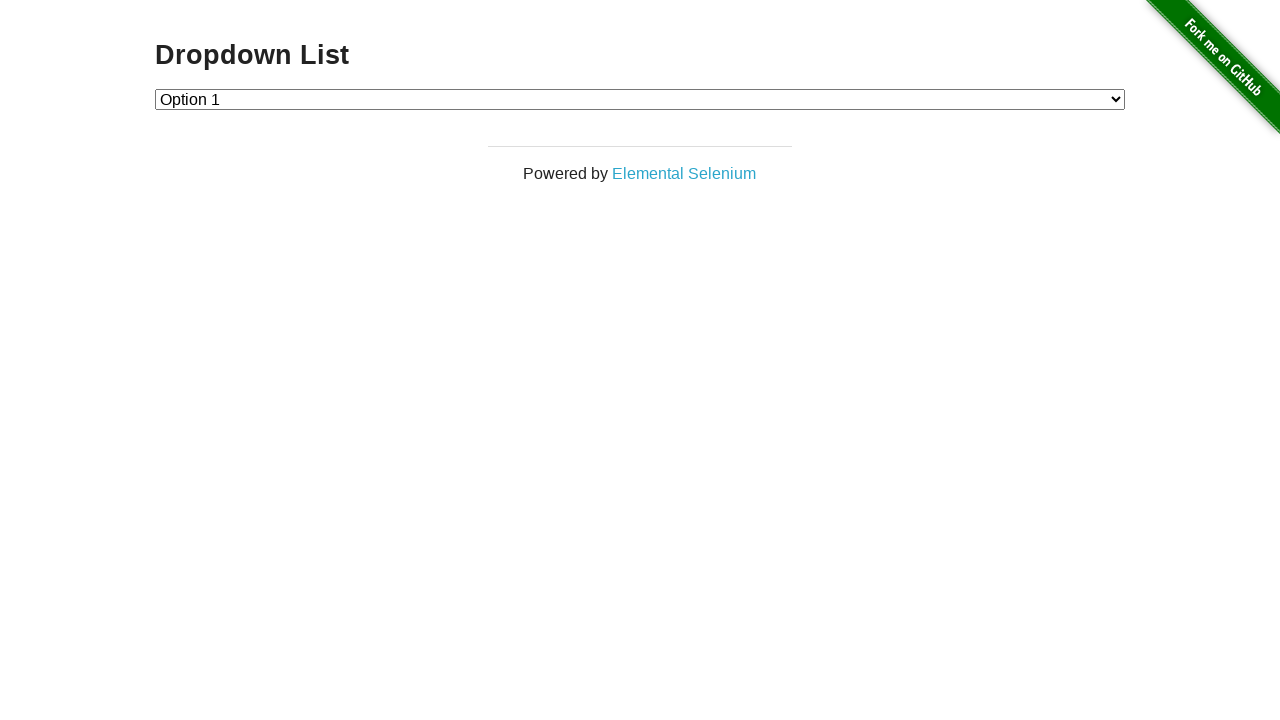